Tests checkbox functionality by verifying default states, clicking to toggle both checkboxes, and confirming their final states after clicking.

Starting URL: http://practice.cydeo.com/checkboxes

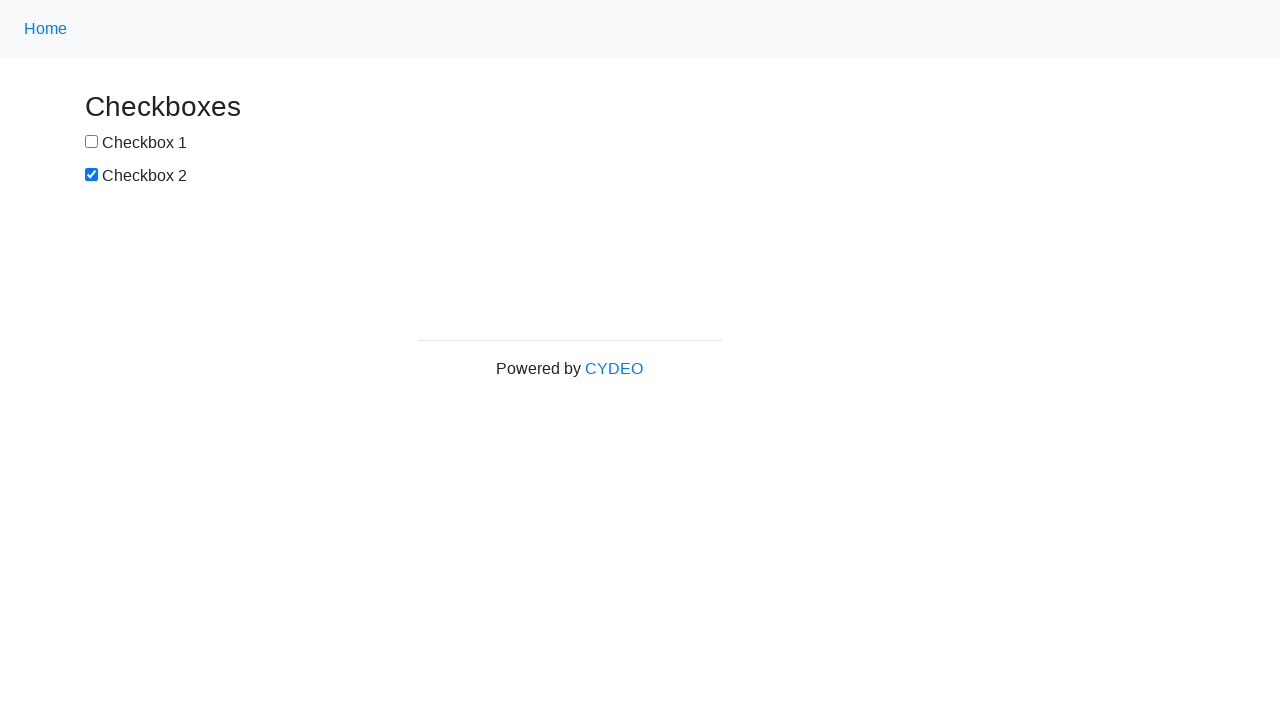

Located checkbox1 element
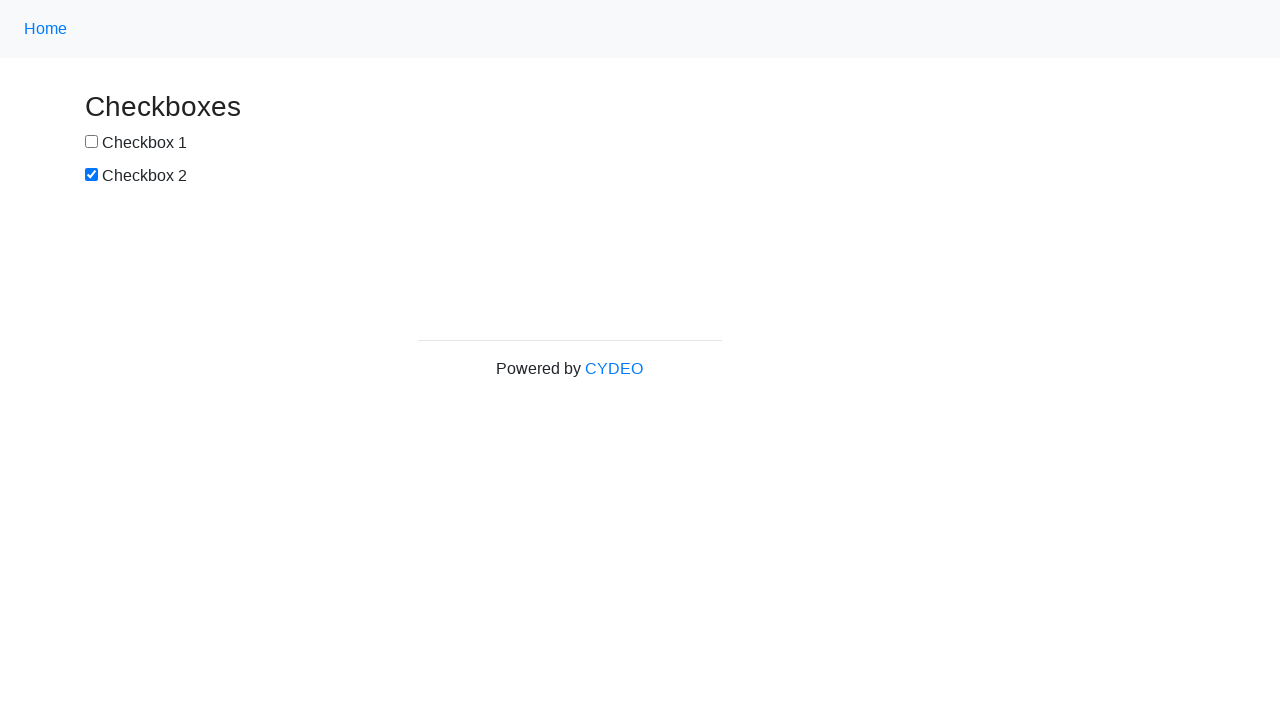

Located checkbox2 element
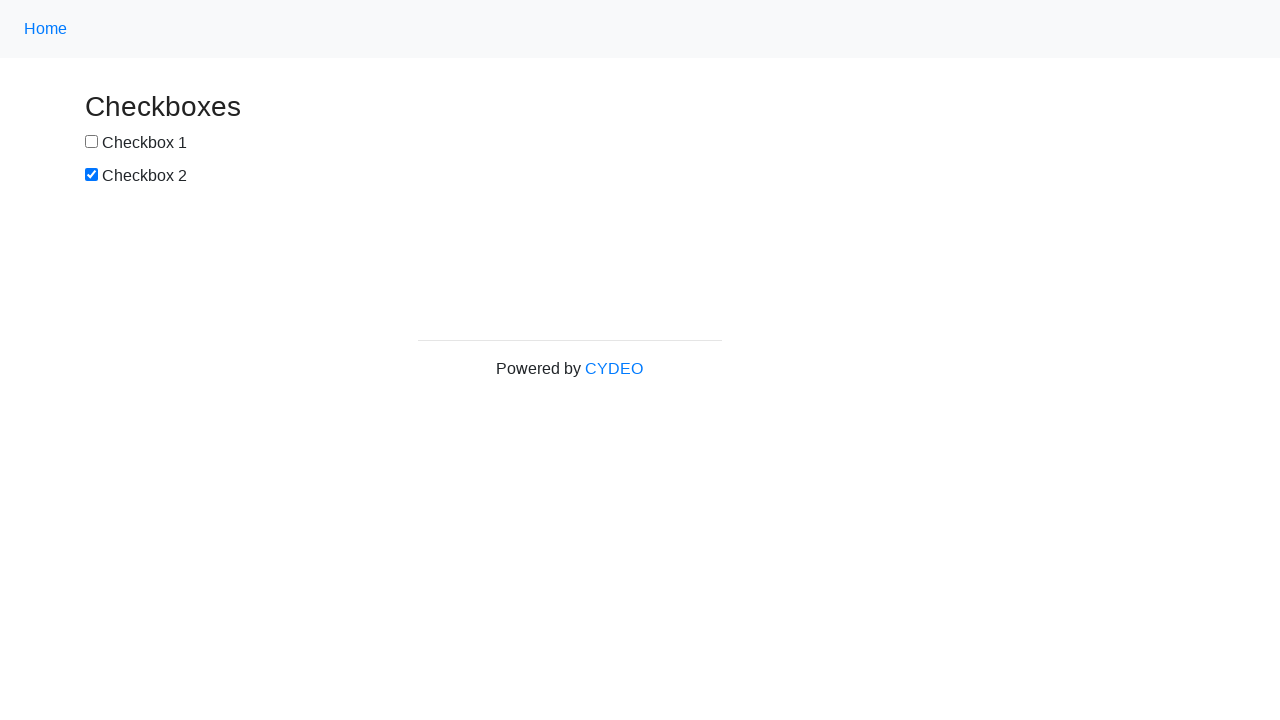

Verified checkbox1 is not selected by default
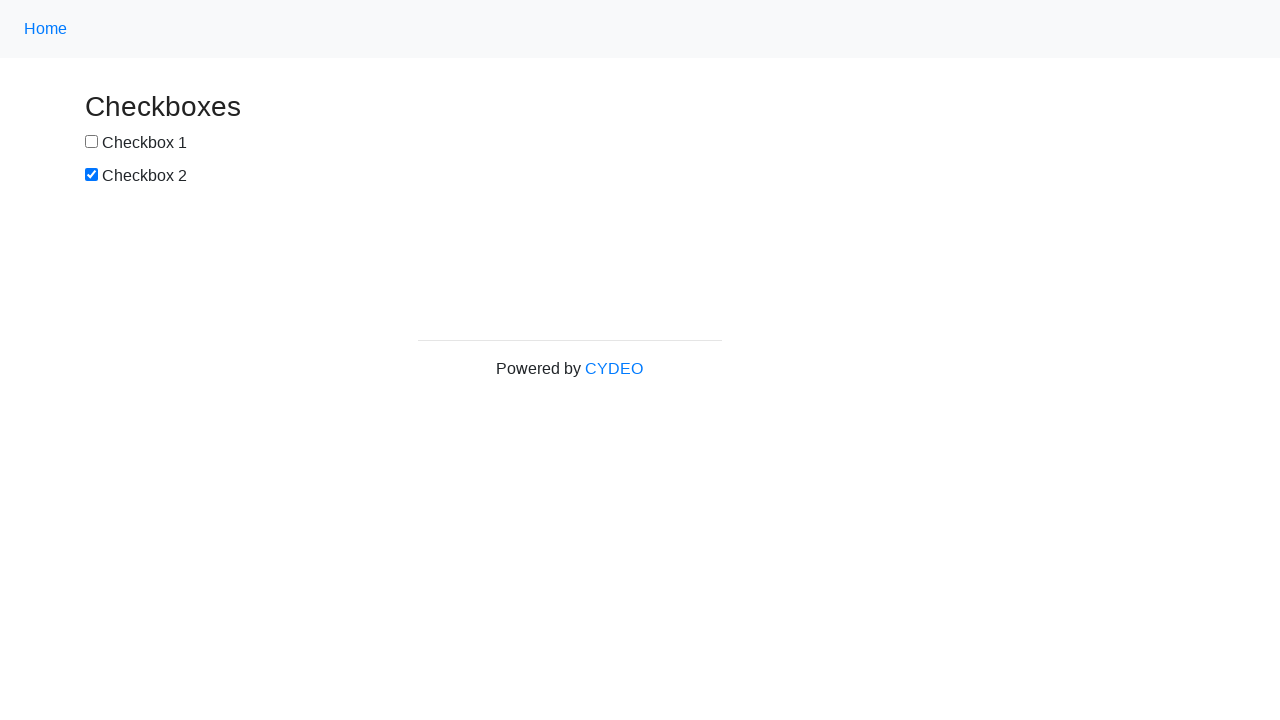

Verified checkbox2 is selected by default
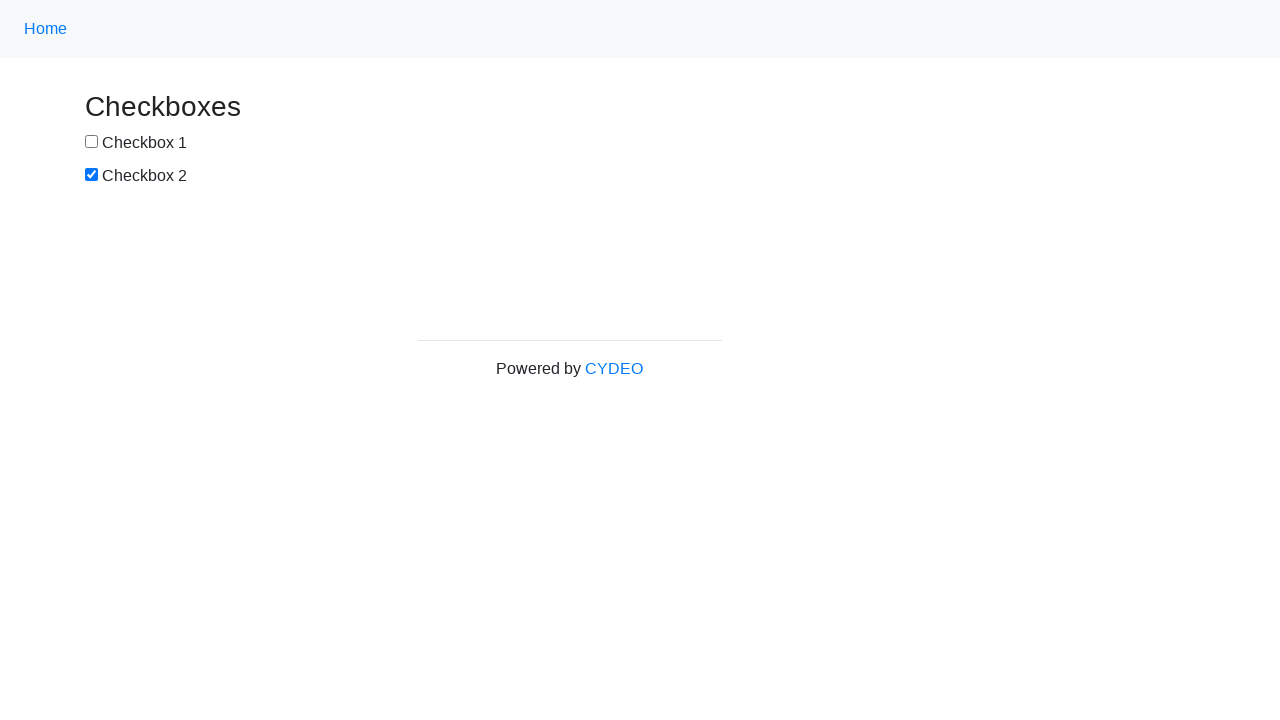

Clicked checkbox1 to select it at (92, 142) on input[name='checkbox1']
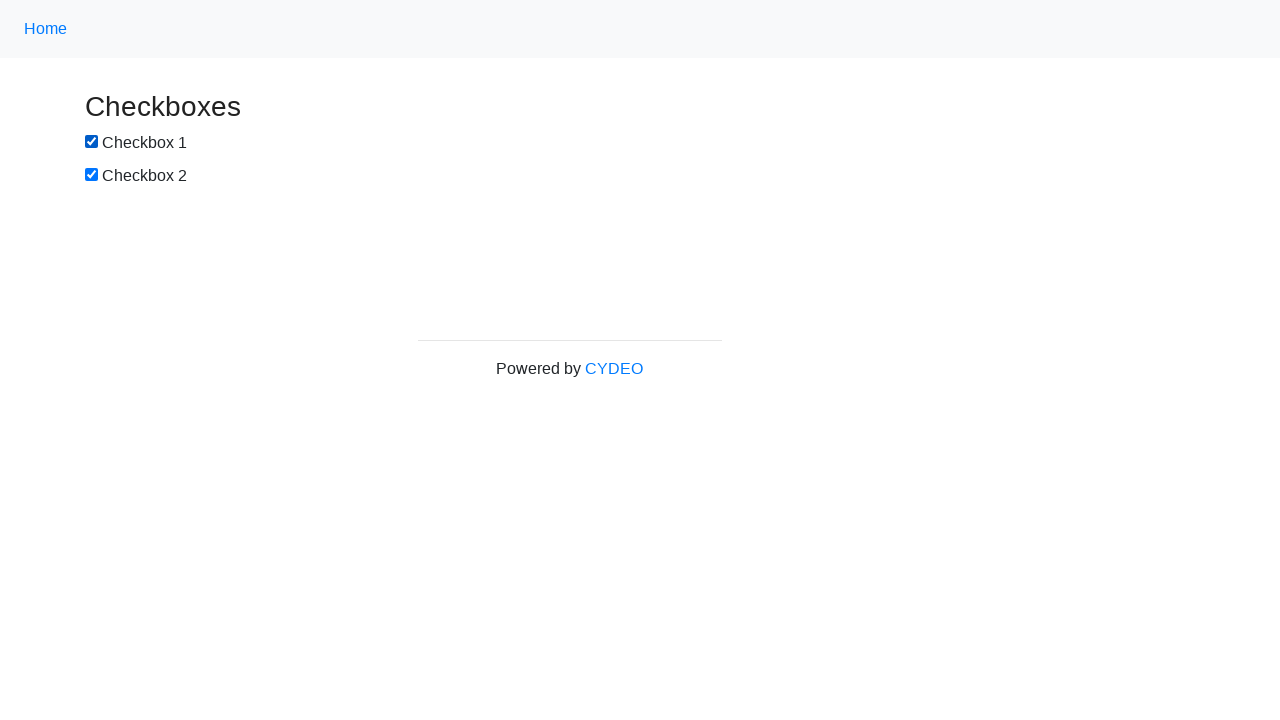

Clicked checkbox2 to deselect it at (92, 175) on input[name='checkbox2']
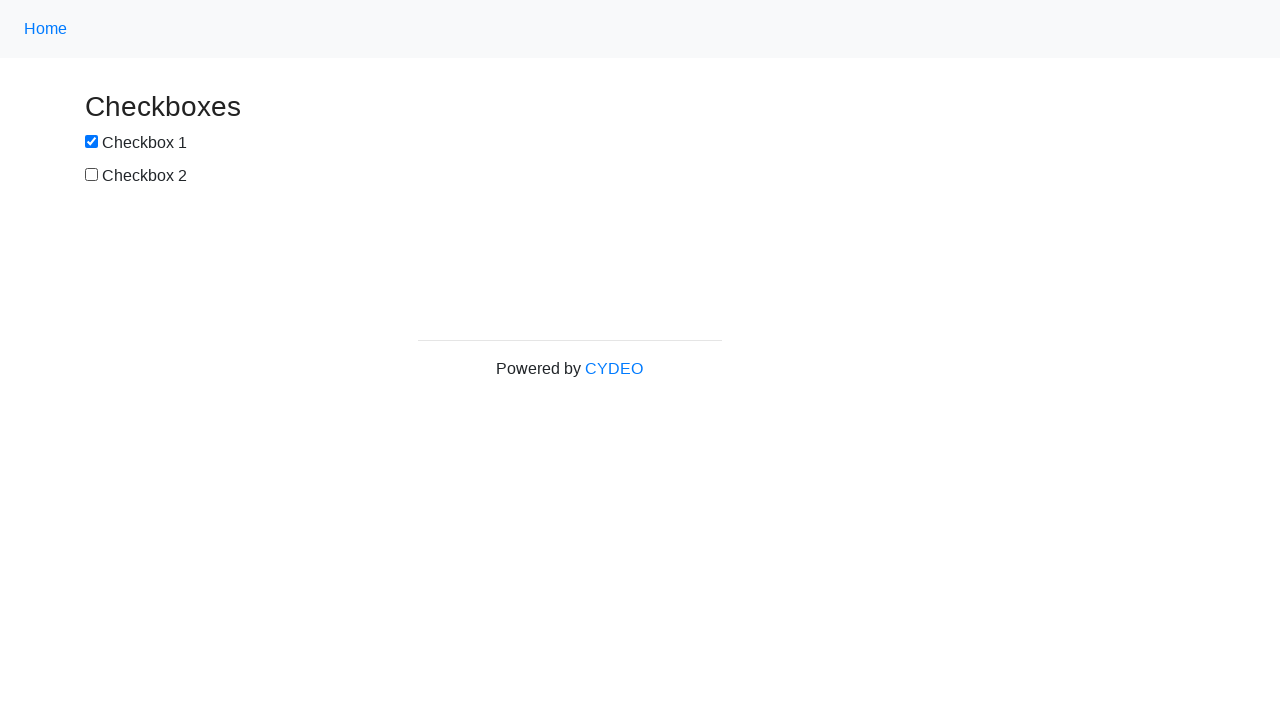

Verified checkbox1 is now selected after clicking
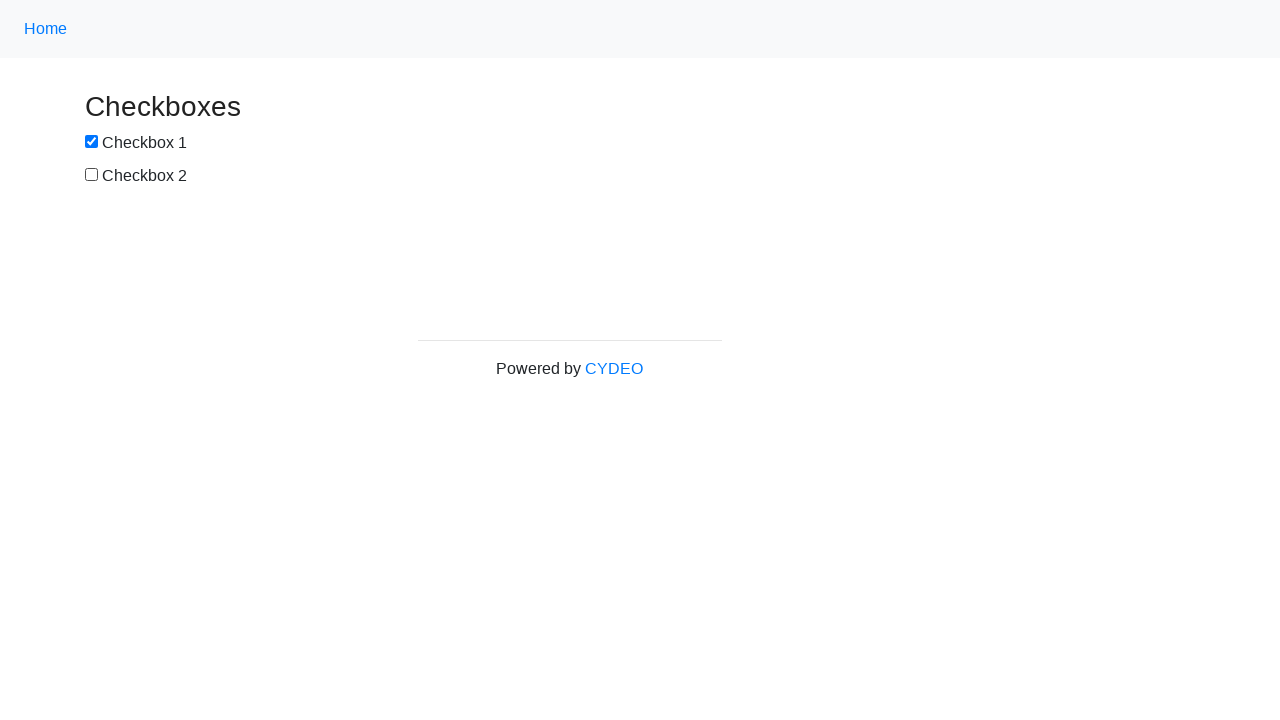

Verified checkbox2 is now deselected after clicking
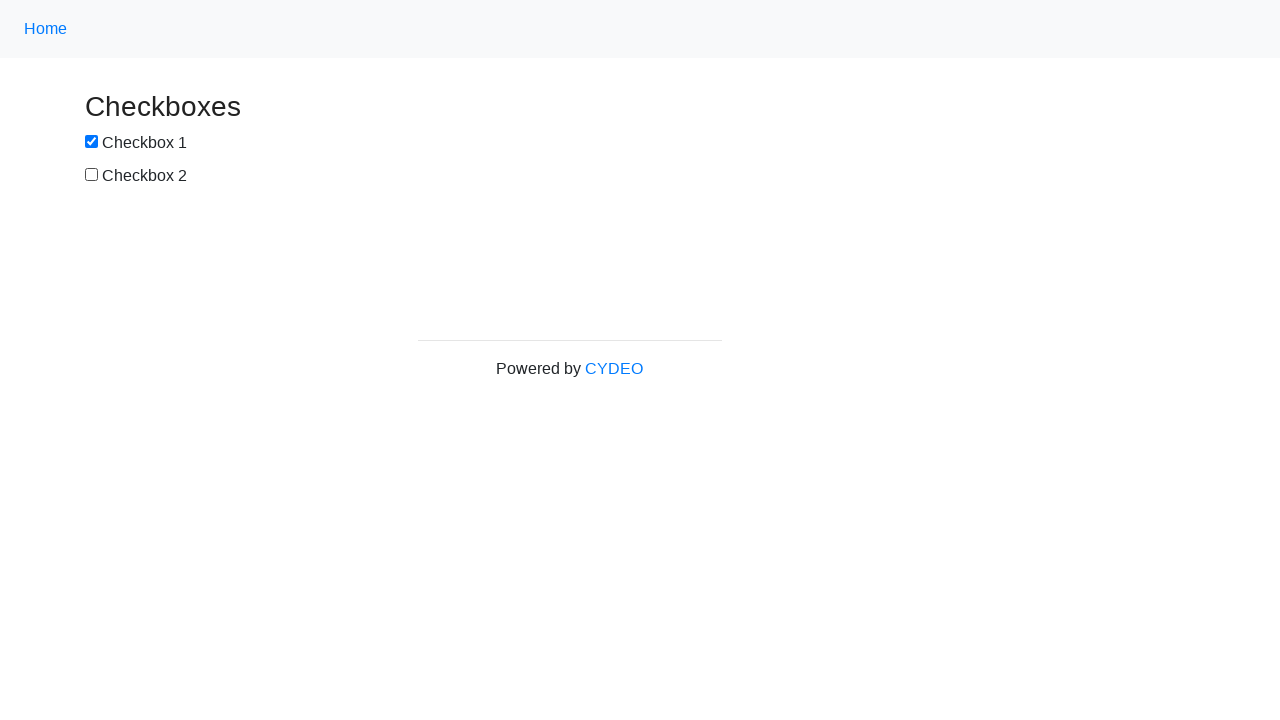

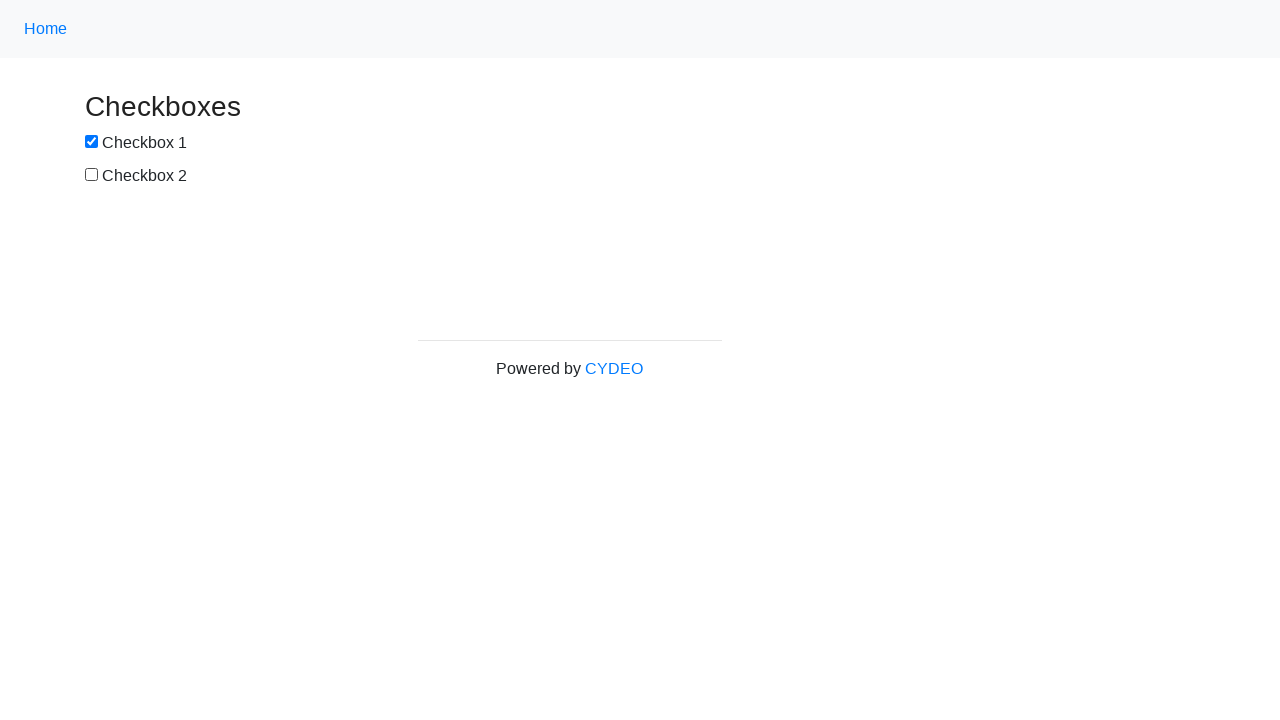